Navigates to the join page, fills out the membership form with first name, last name, business name, and title, then submits

Starting URL: https://borgesfacundo.github.io/cse270-teton/

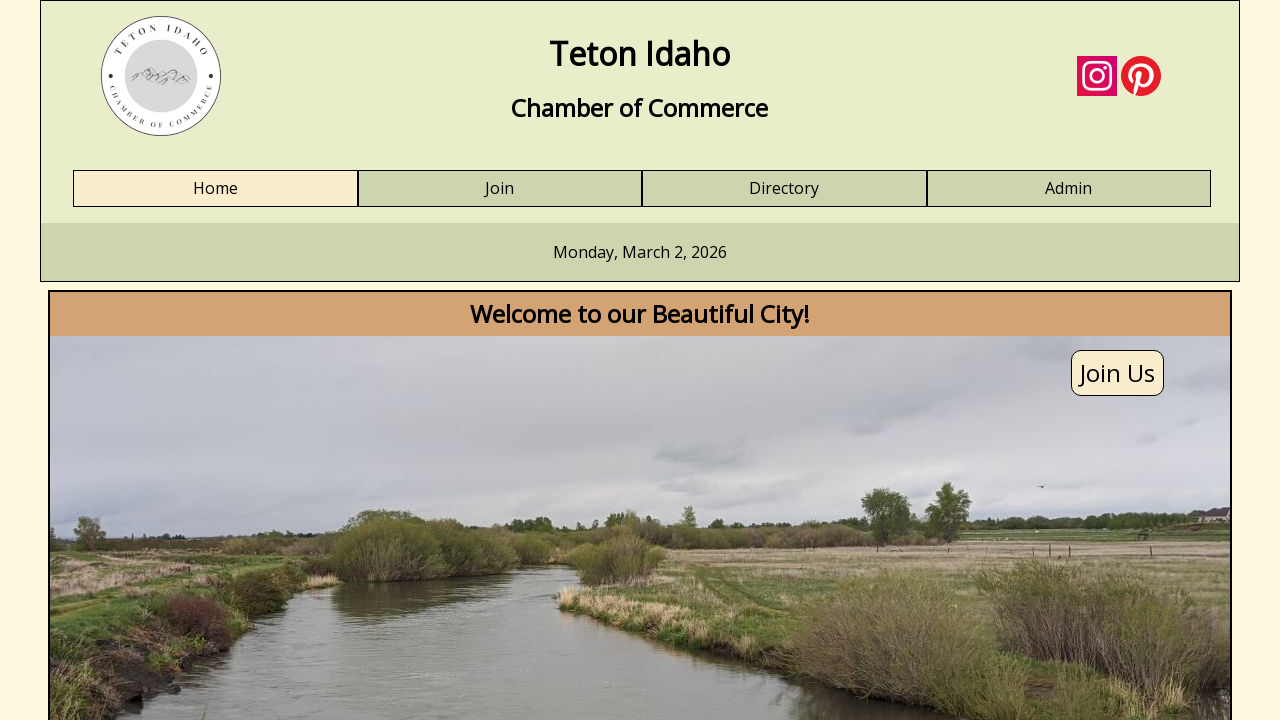

Set viewport size to 1920x1080
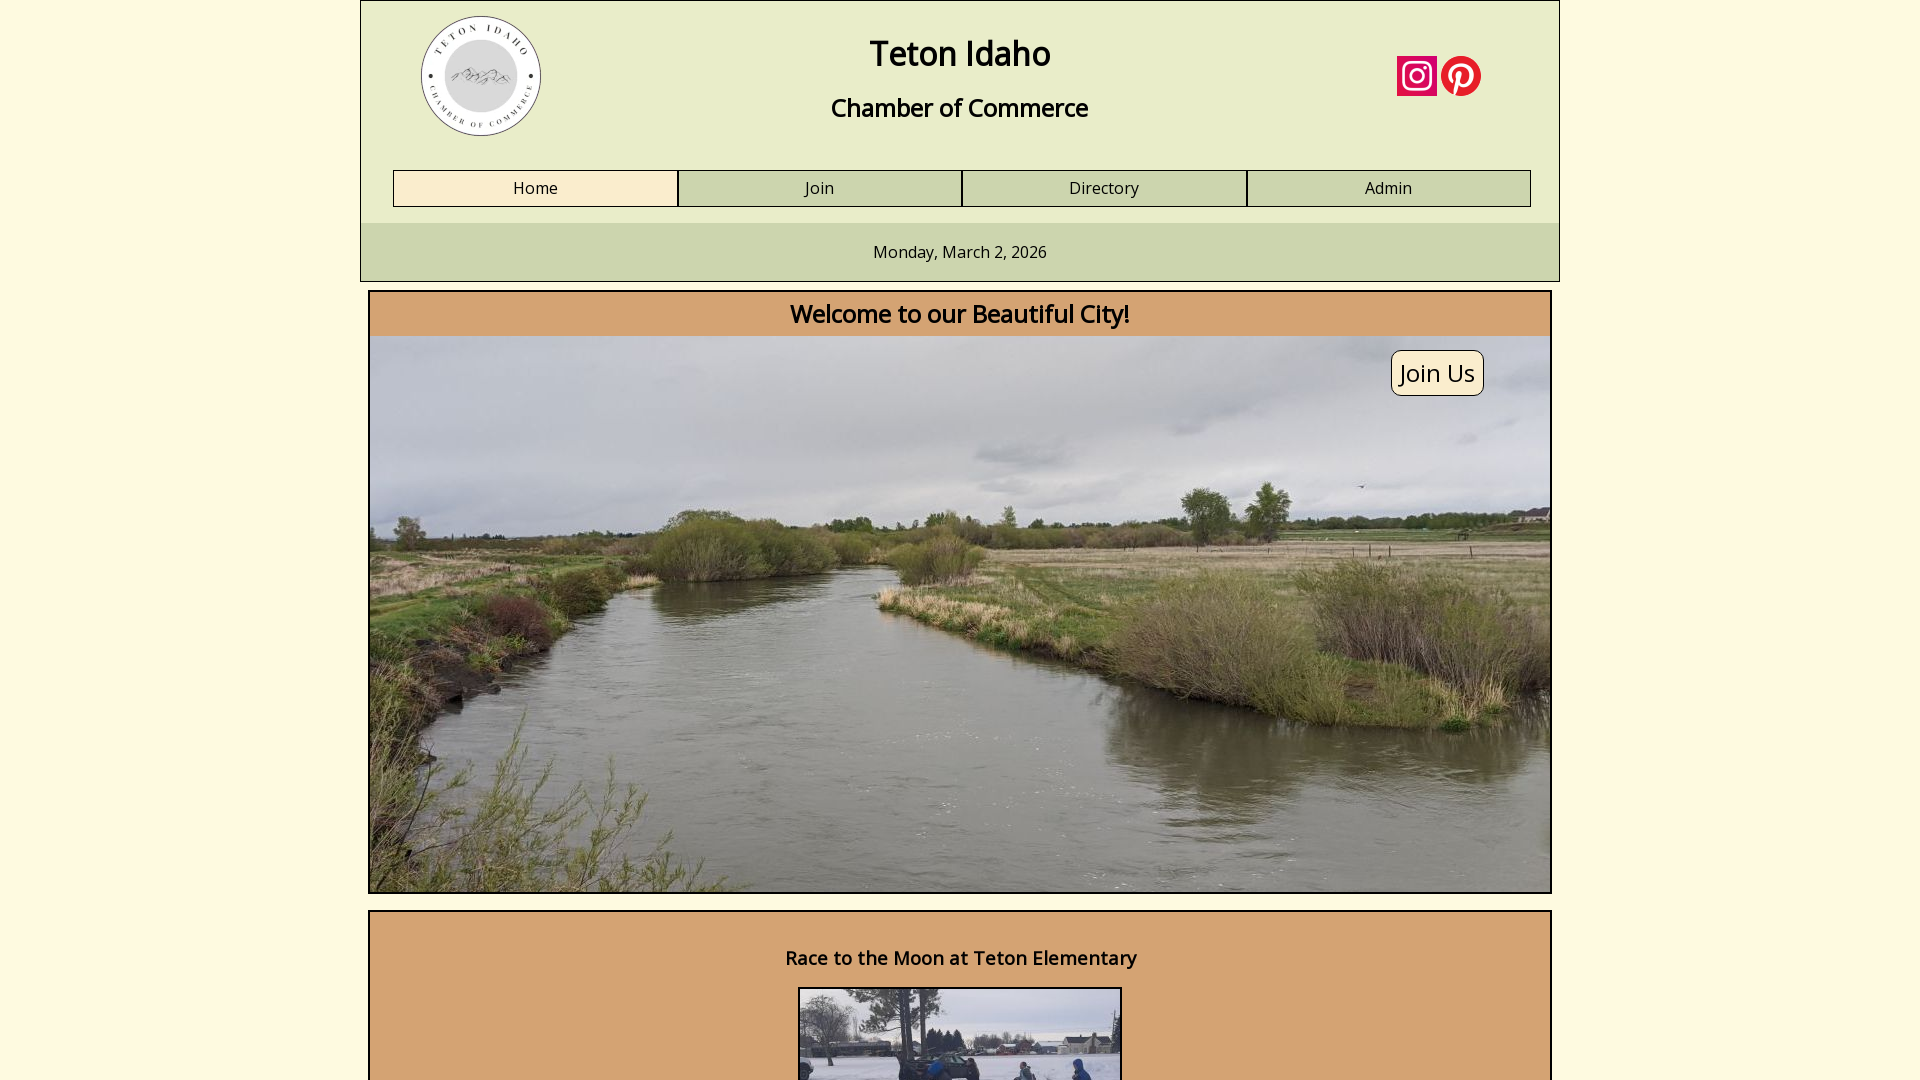

Clicked on Join link to navigate to membership form at (820, 189) on text=Join
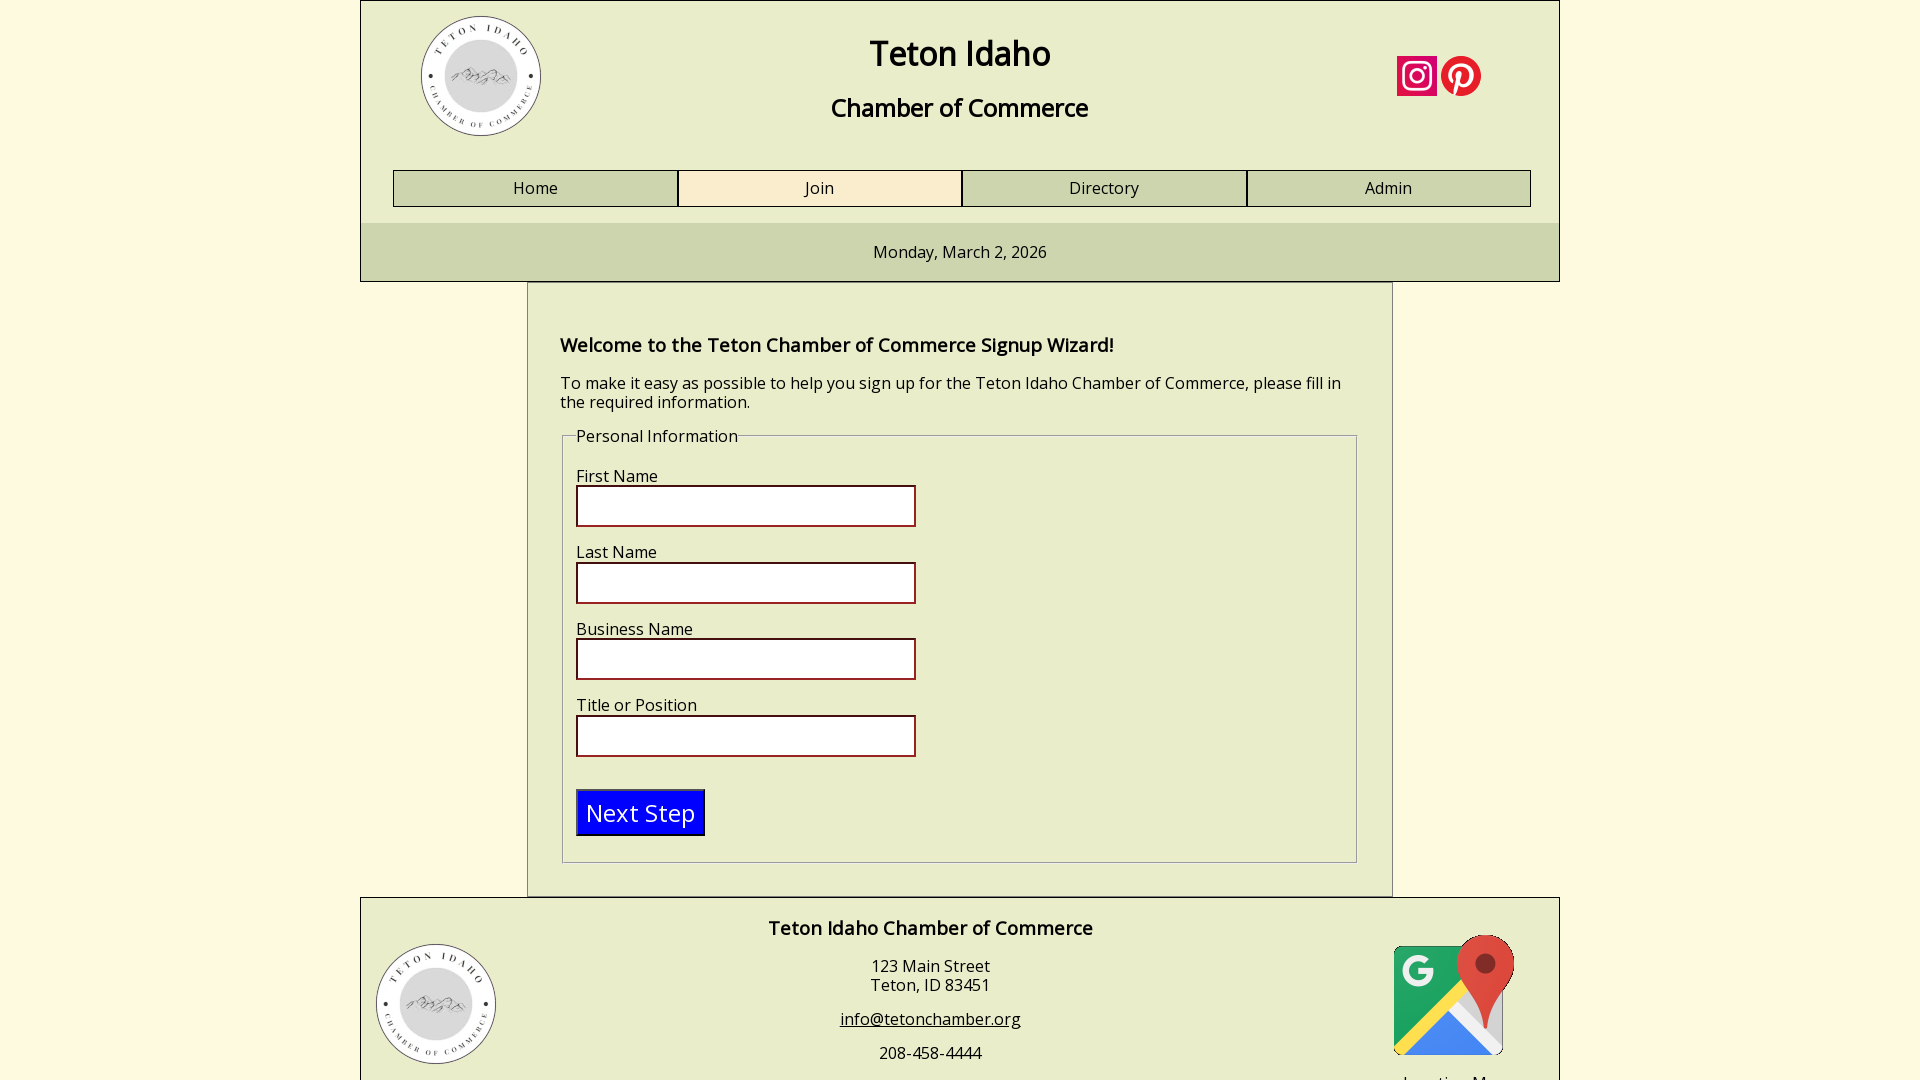

First name input field loaded
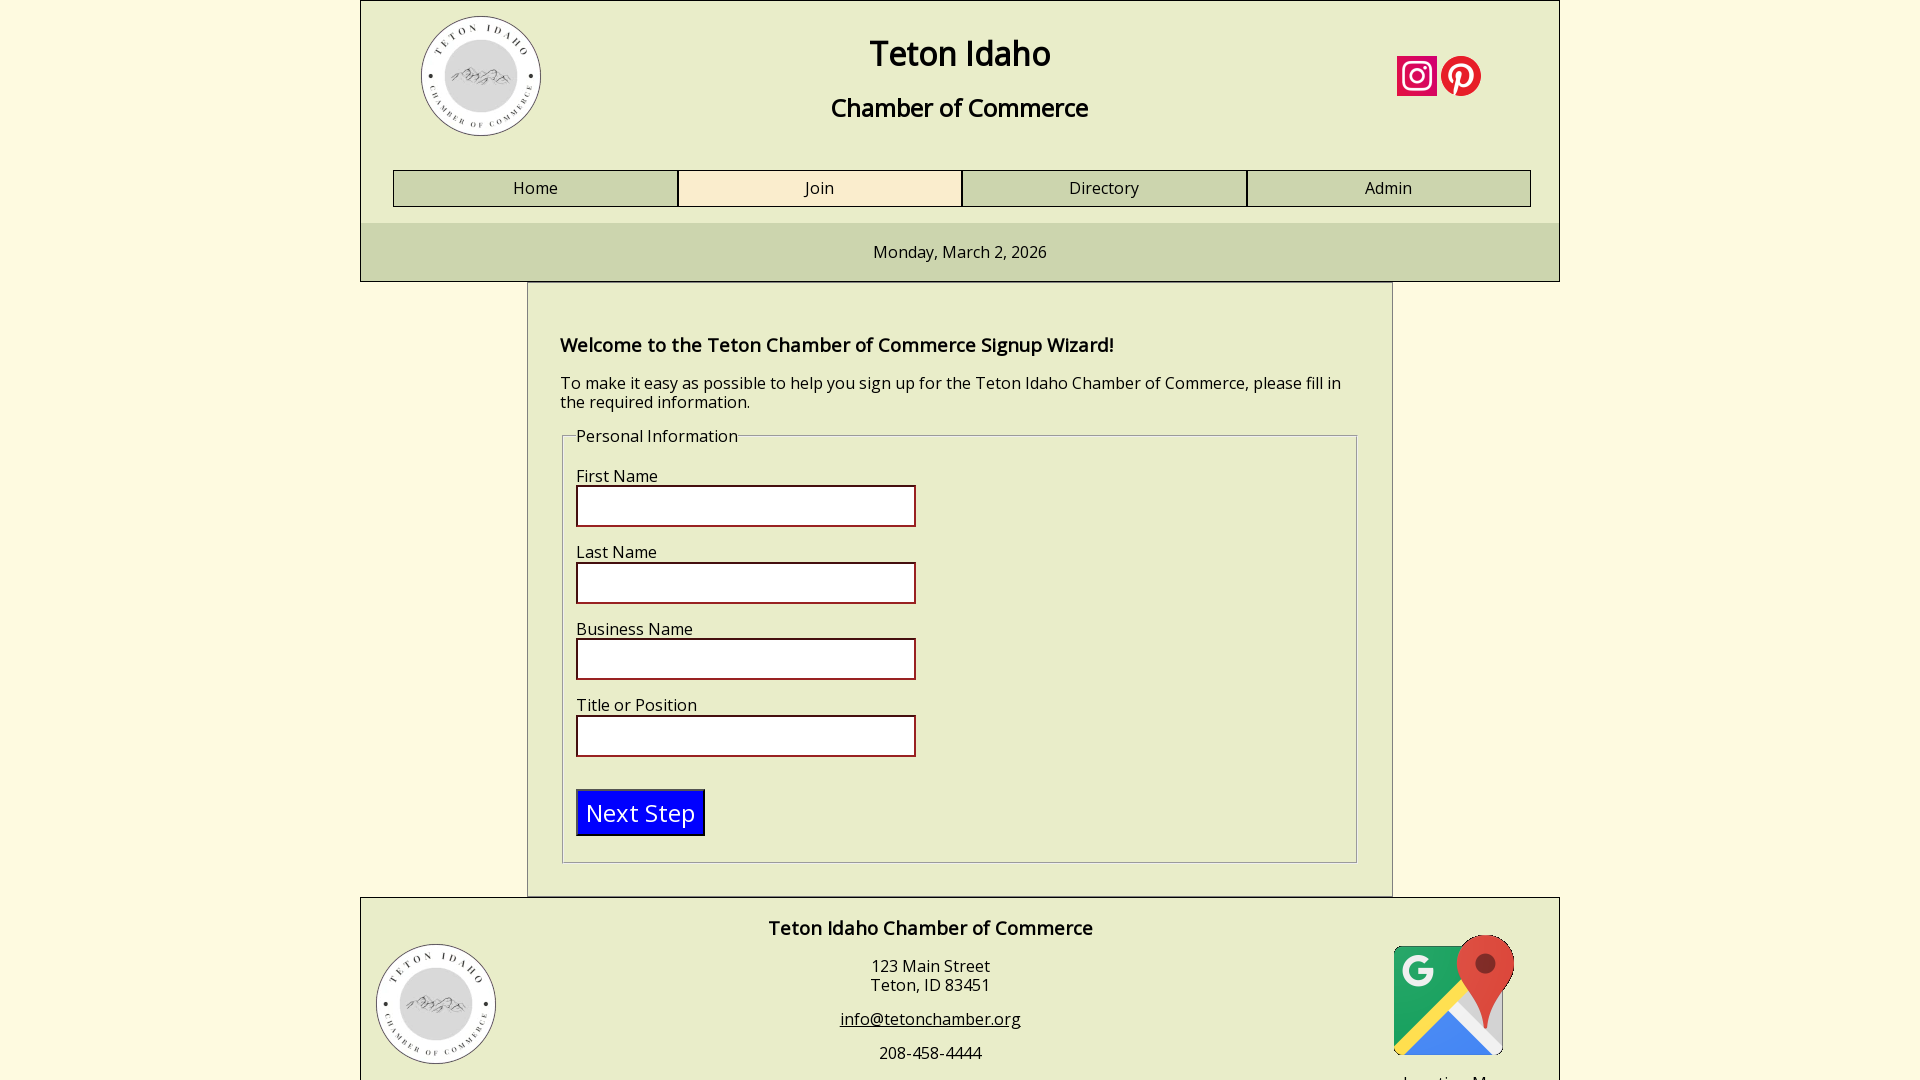

Filled first name field with 'Marcus' on input[name='fname']
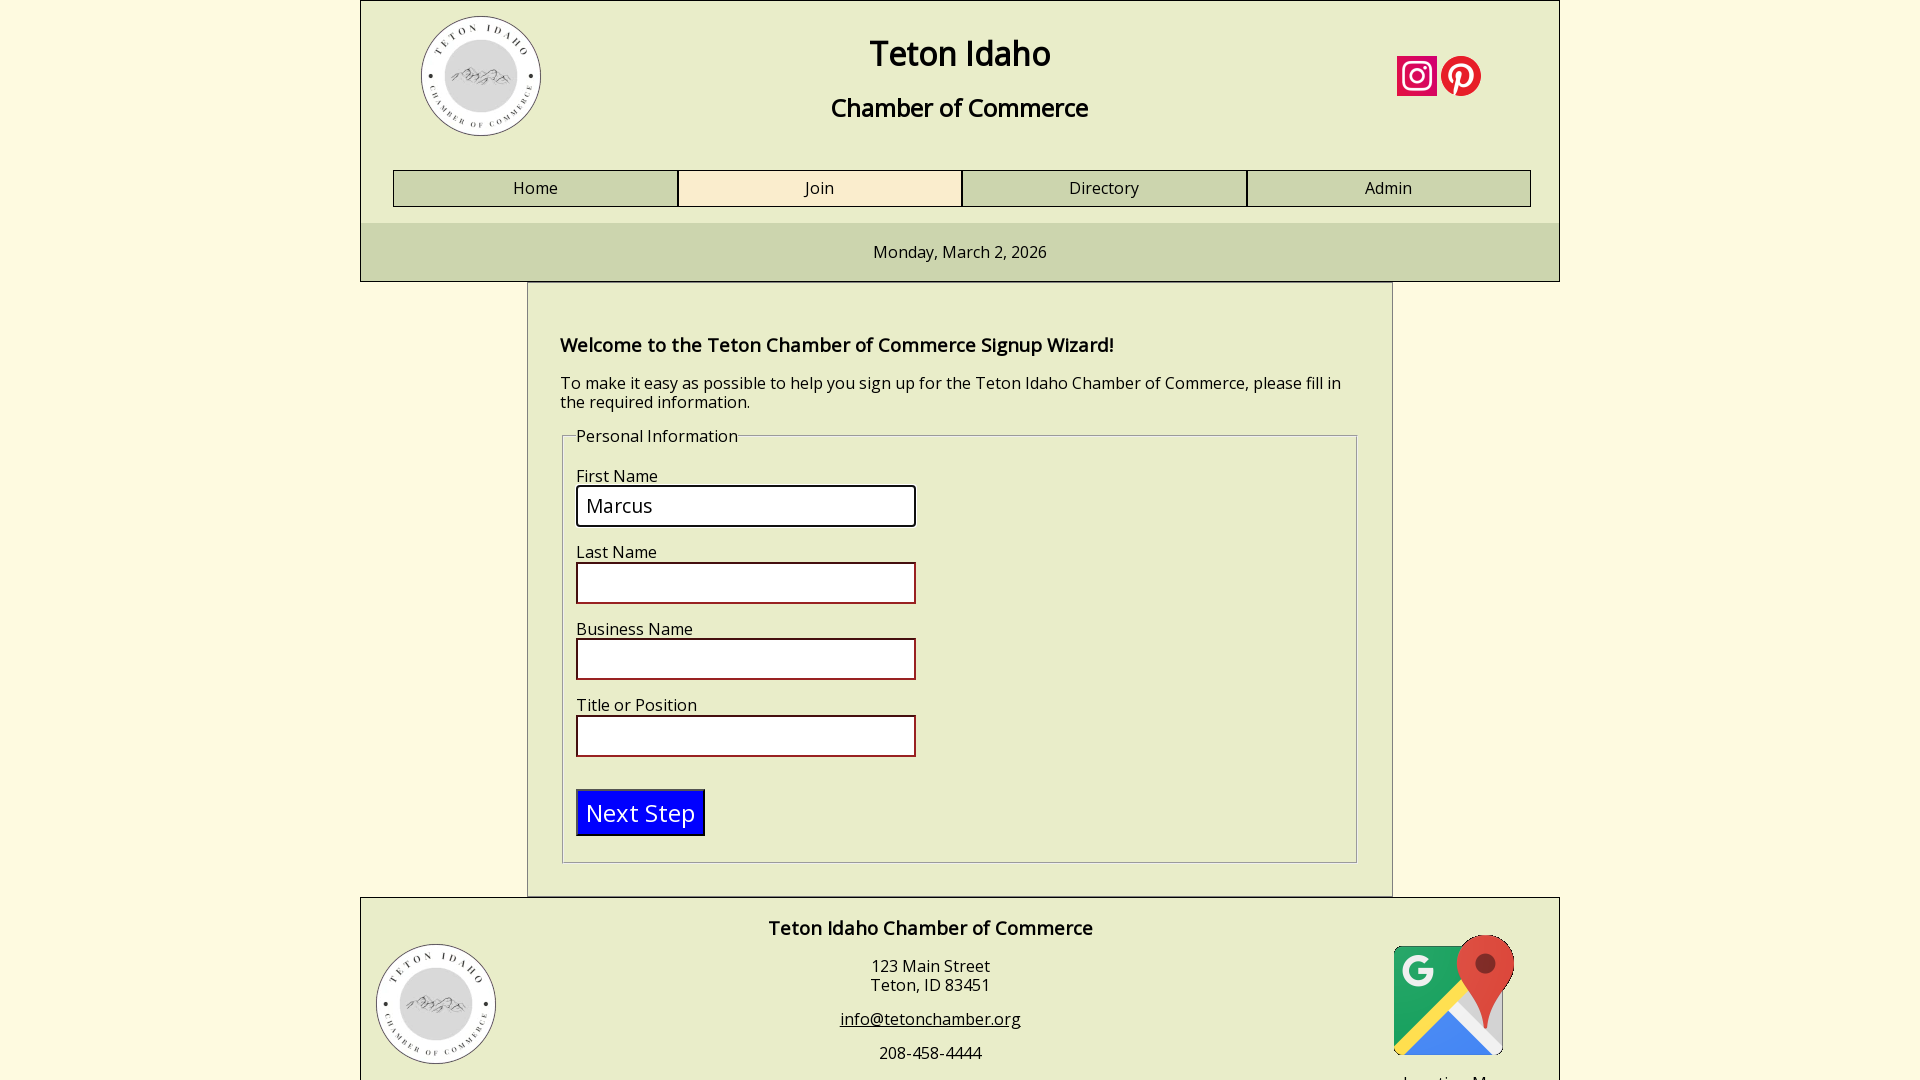

Filled last name field with 'Thompson' on input[name='lname']
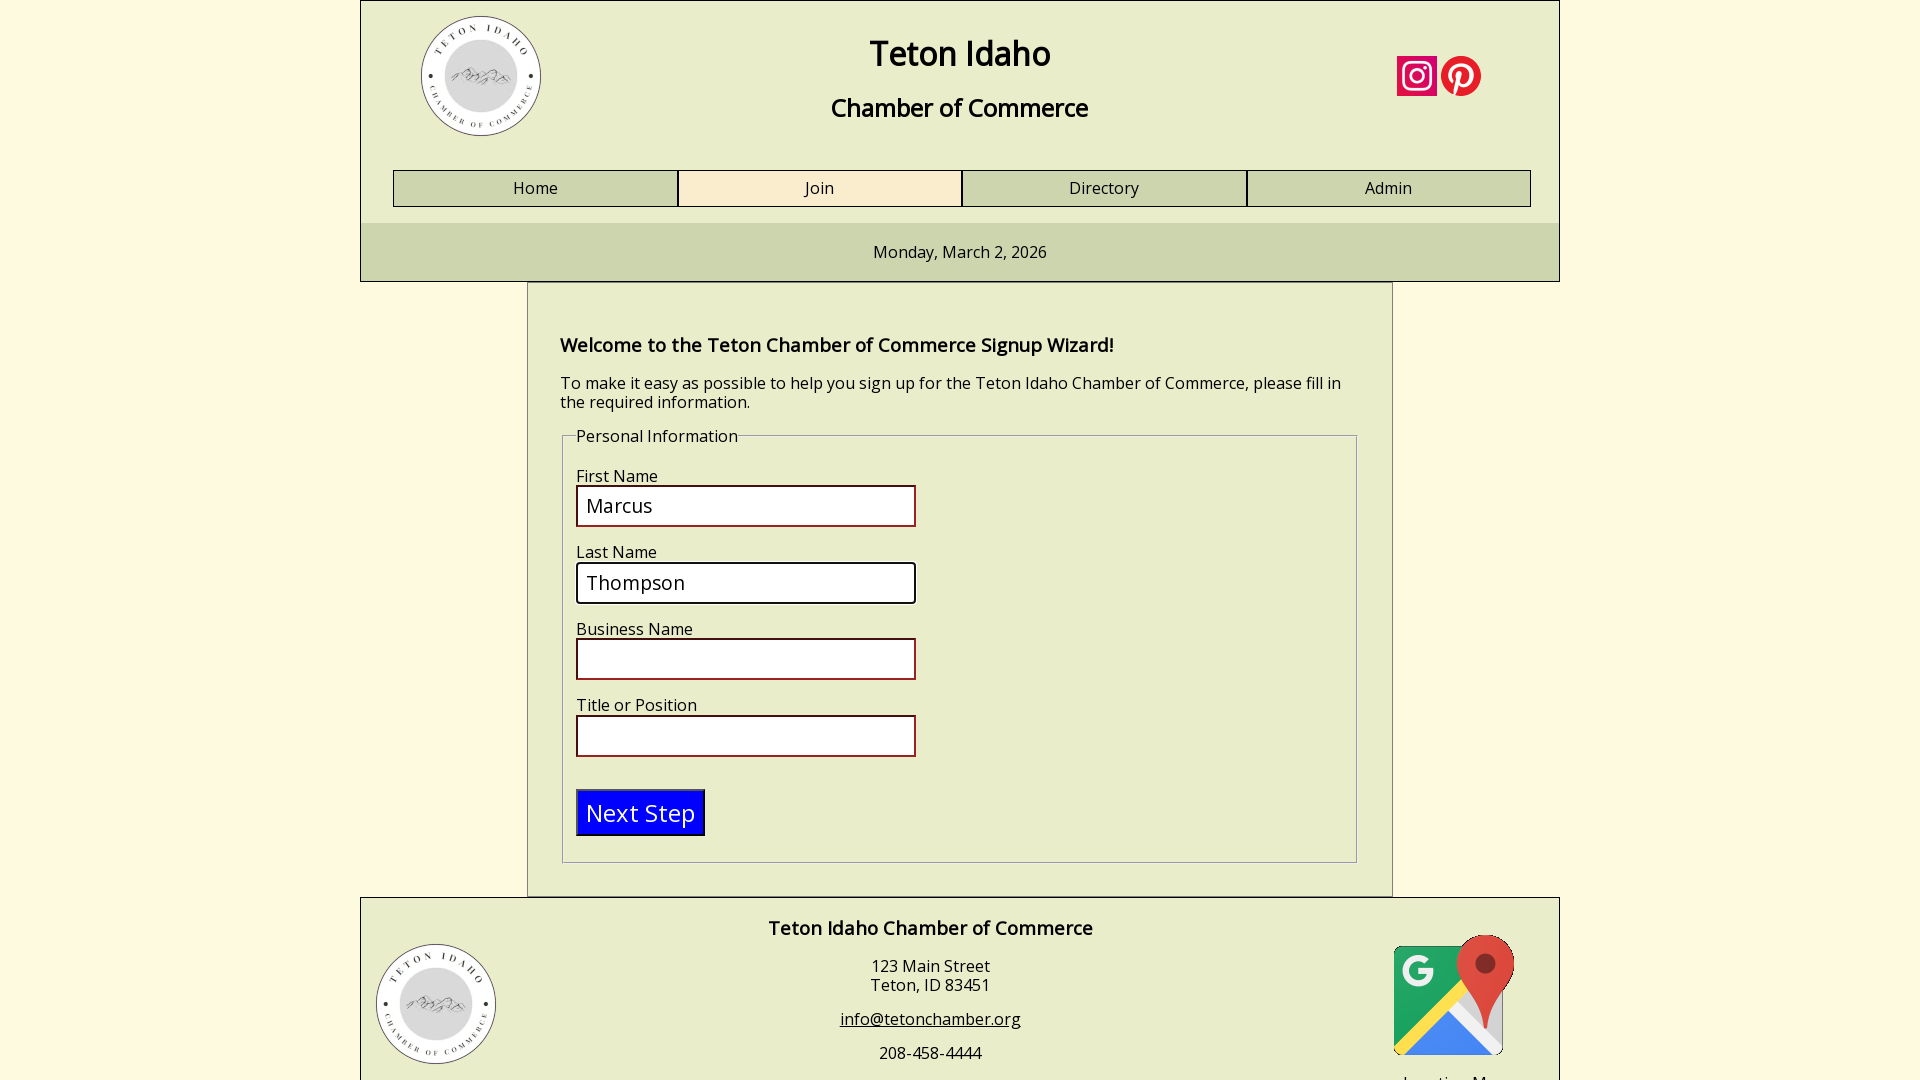

Filled business name field with 'Thompson Consulting LLC' on input[name='bizname']
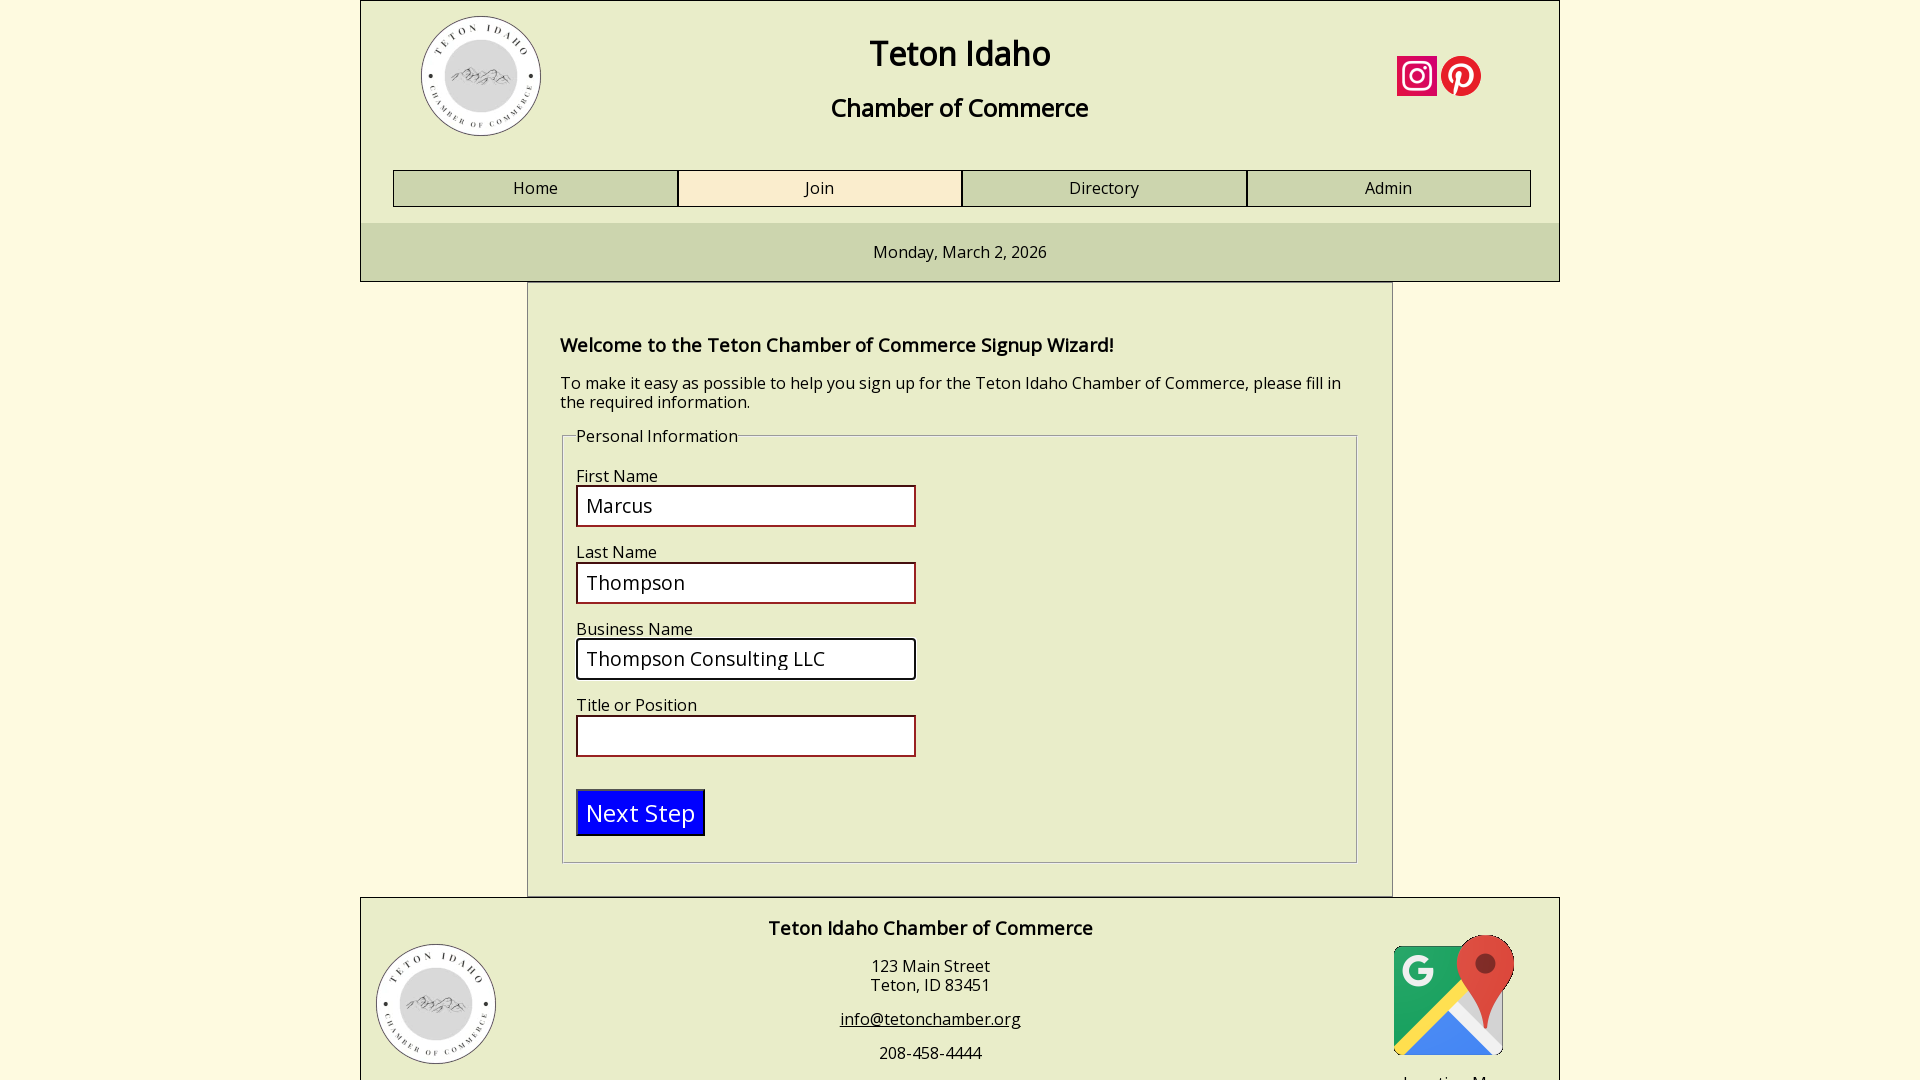

Filled business title field with 'Managing Director' on input[name='biztitle']
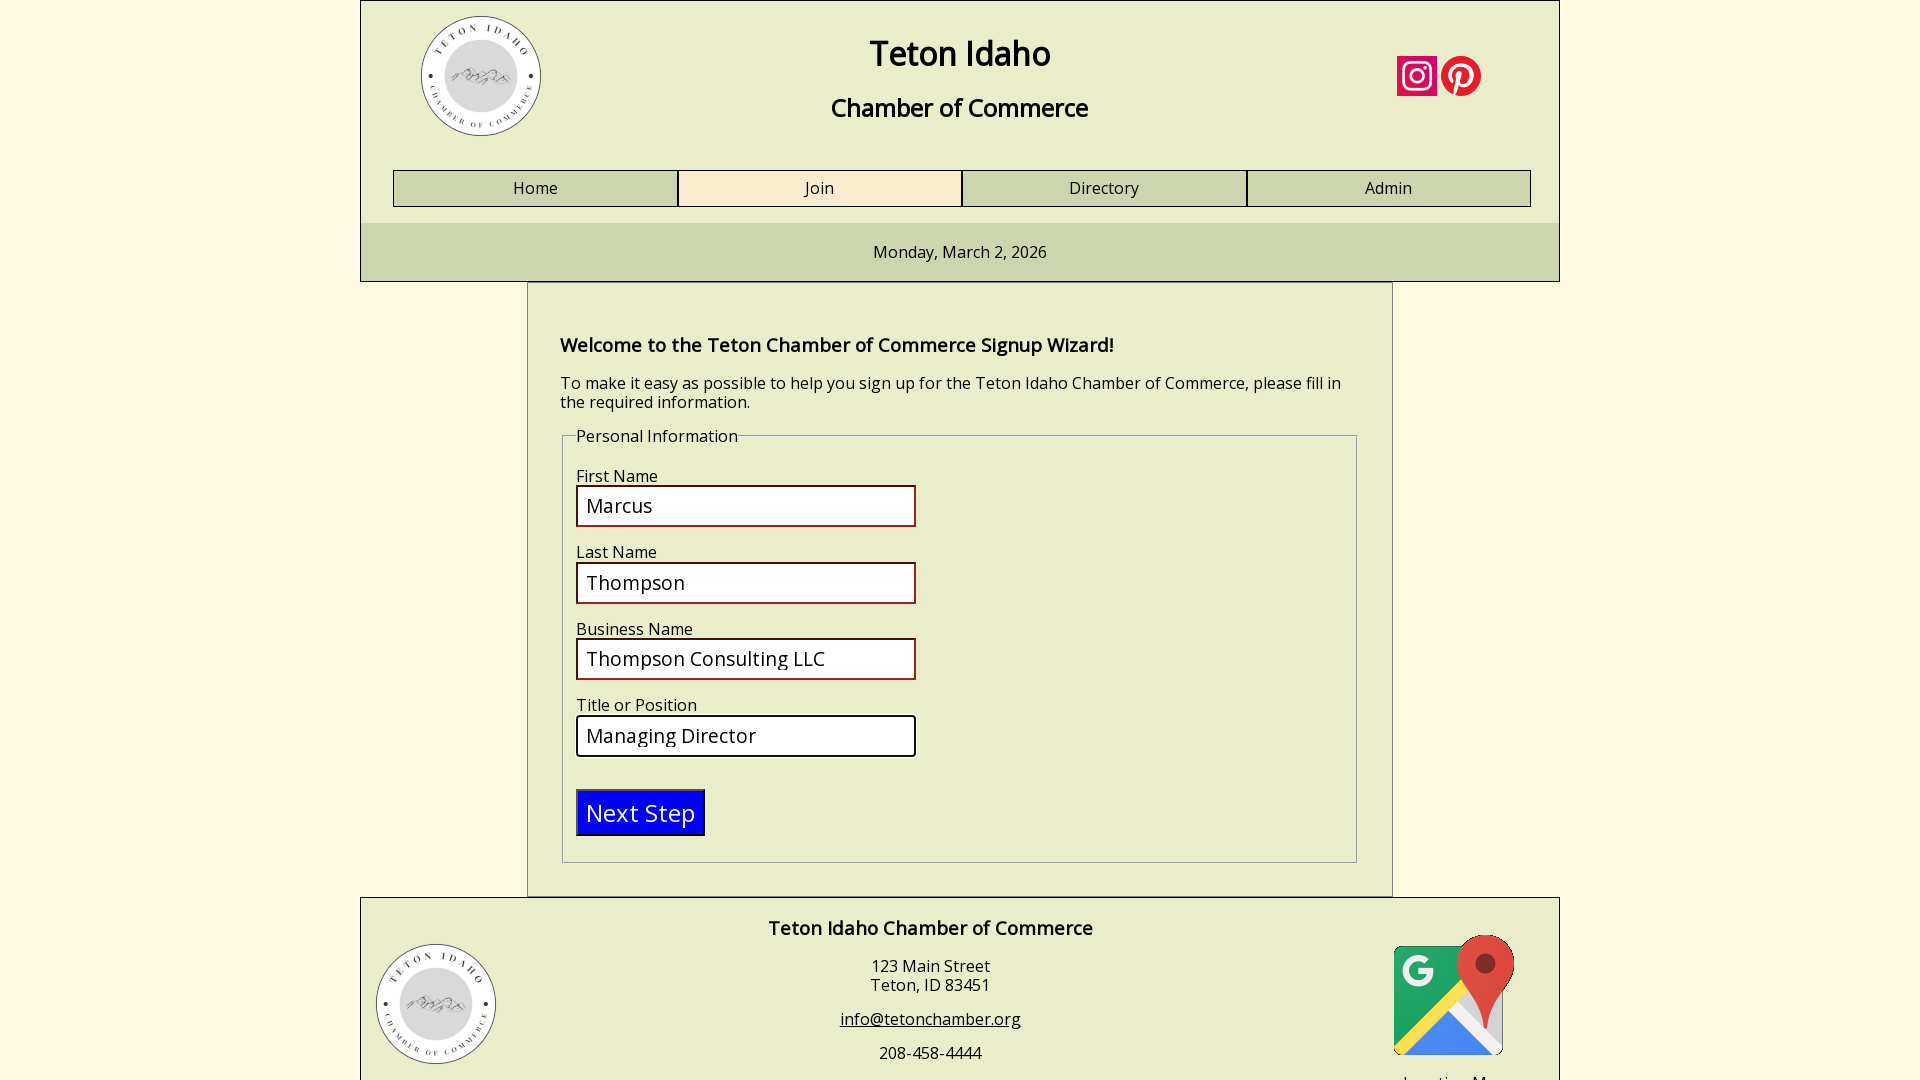

Clicked submit button to submit membership form at (640, 812) on input[name='submit']
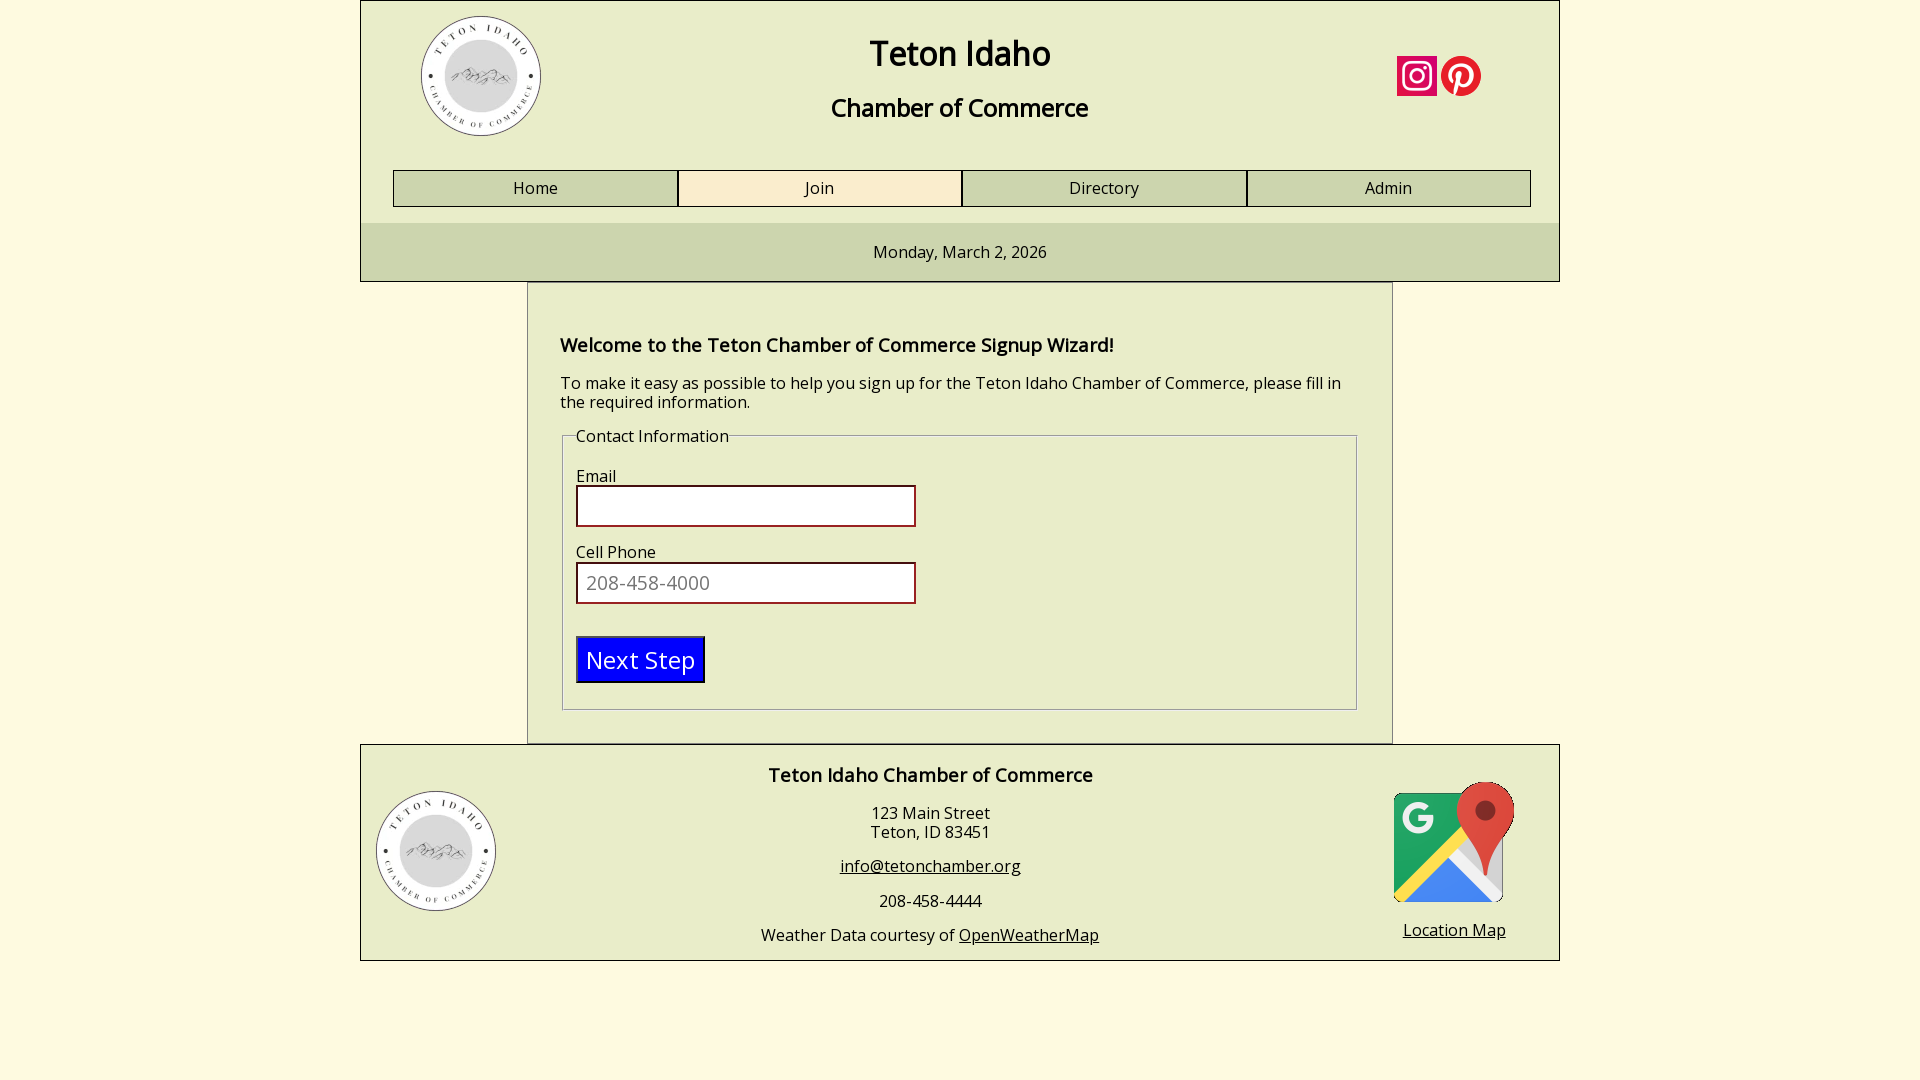

Email field appeared after form submission, indicating form validation
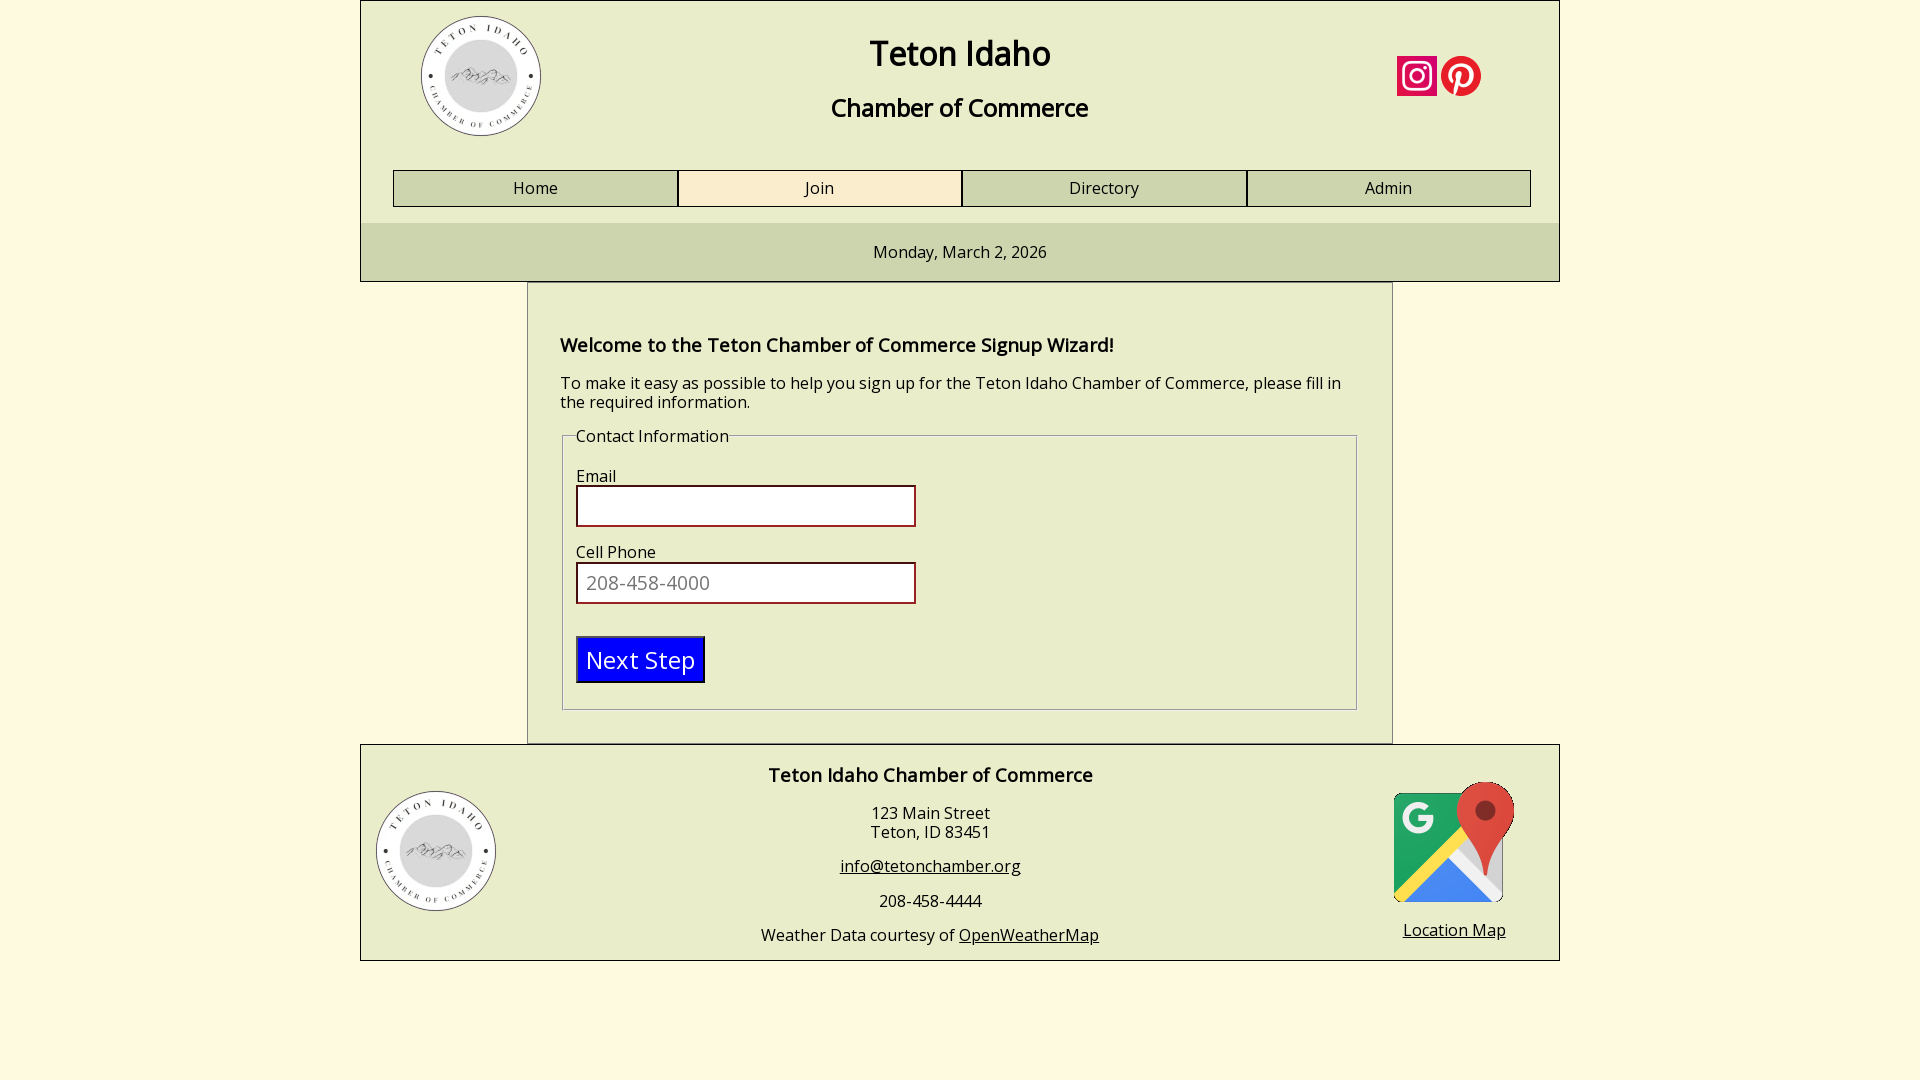

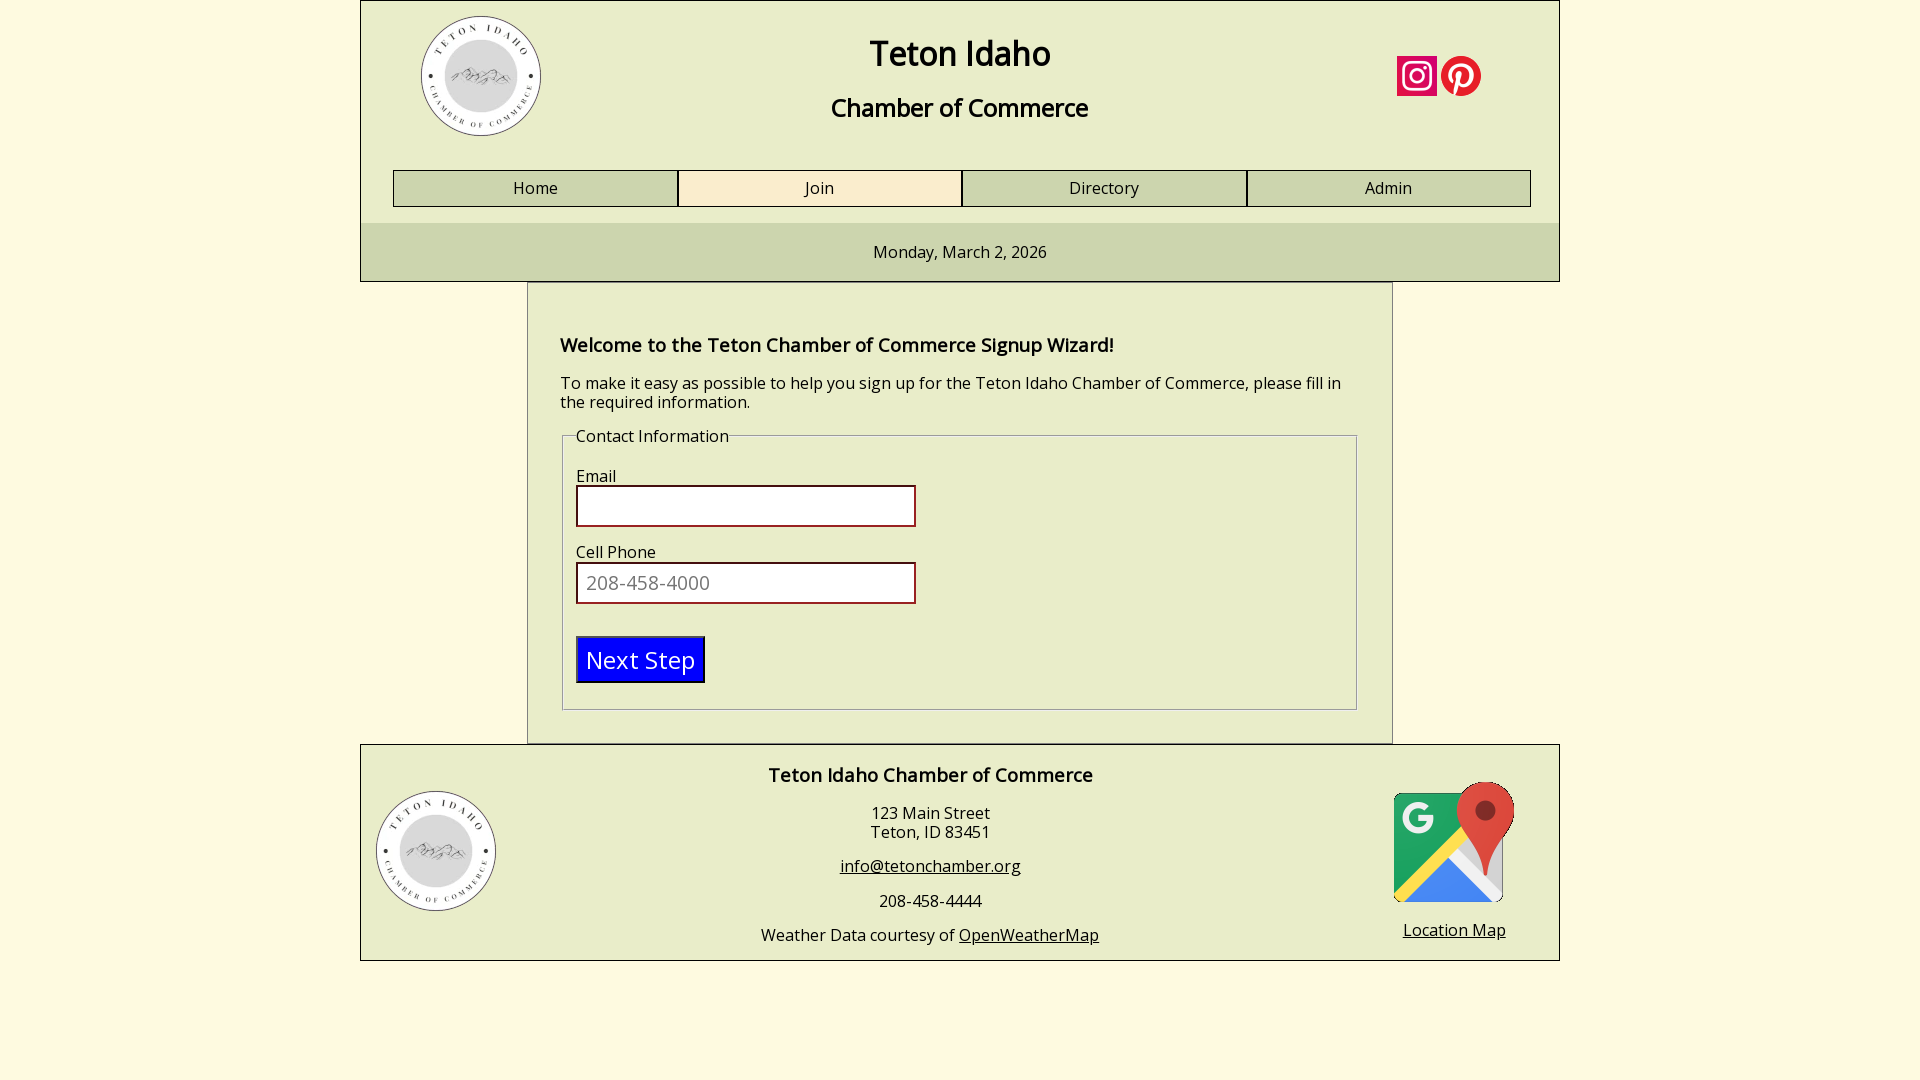